Tests JavaScript confirm dialog by clicking a button that triggers a confirm dialog, waiting for it to appear, verifying the dialog text, and dismissing it.

Starting URL: https://bonigarcia.dev/selenium-webdriver-java/dialog-boxes.html

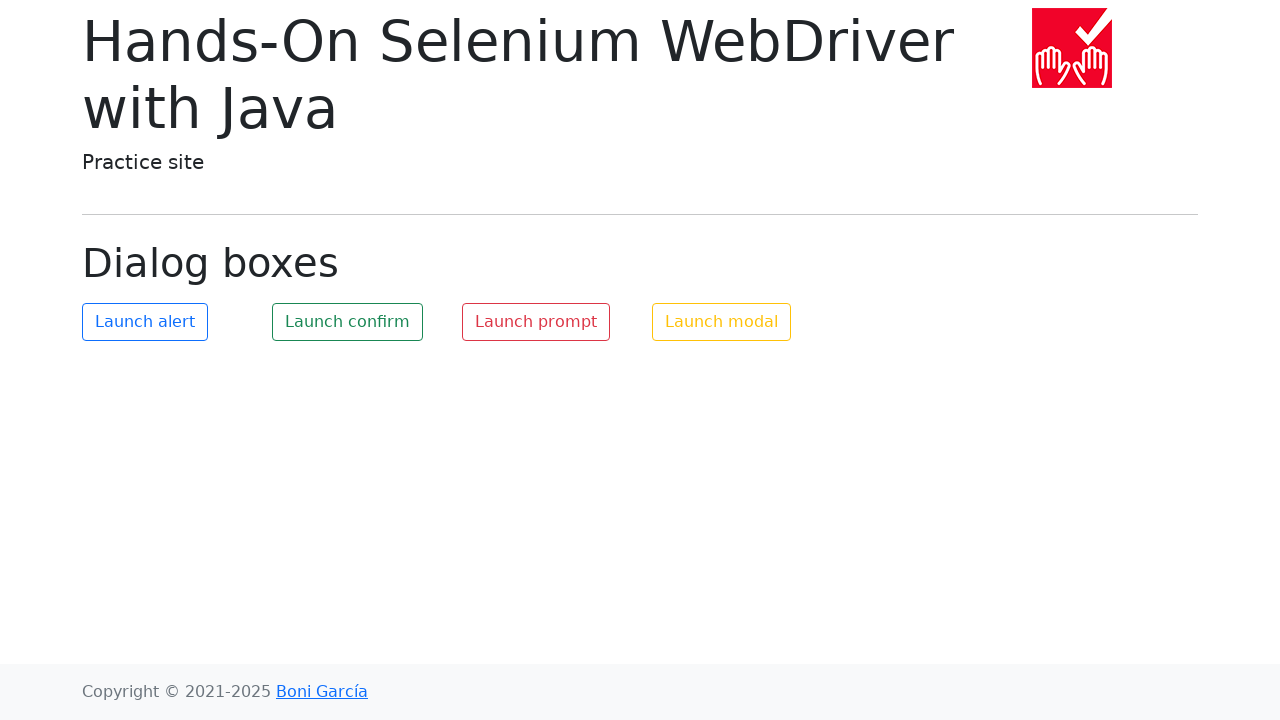

Verified confirm dialog message is 'Is this correct?'
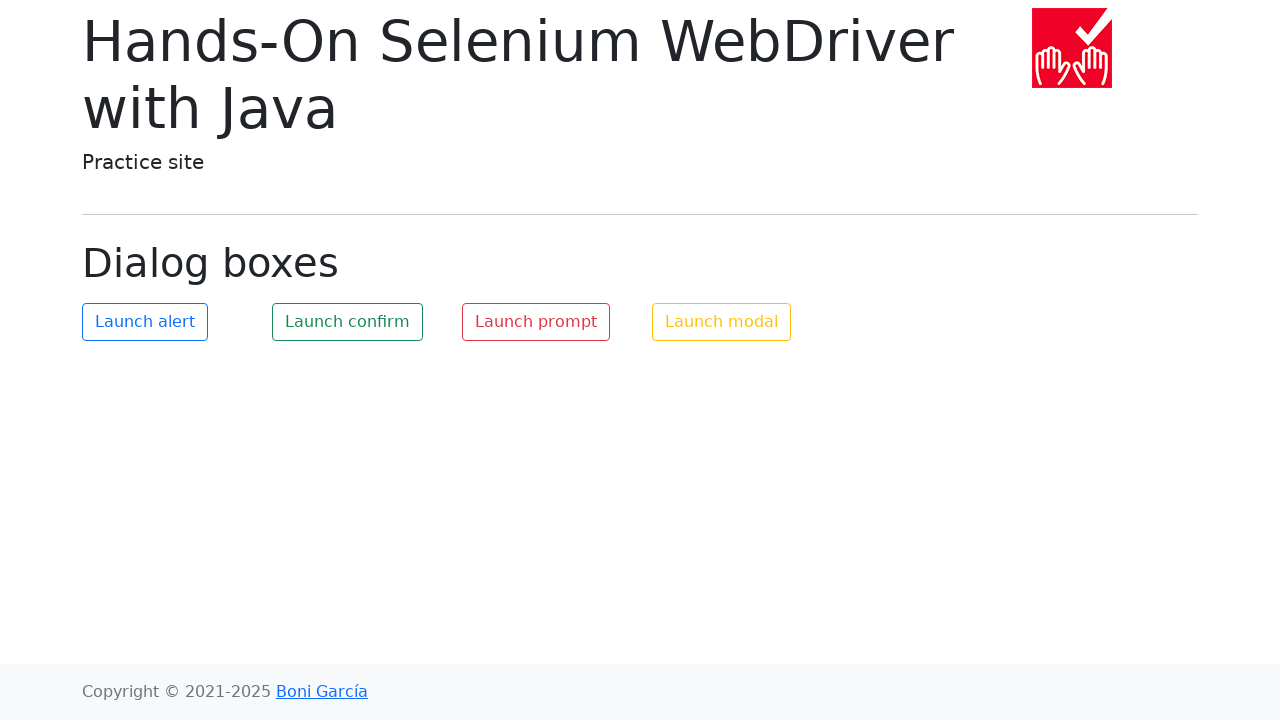

Clicked button to trigger confirm dialog at (348, 322) on #my-confirm
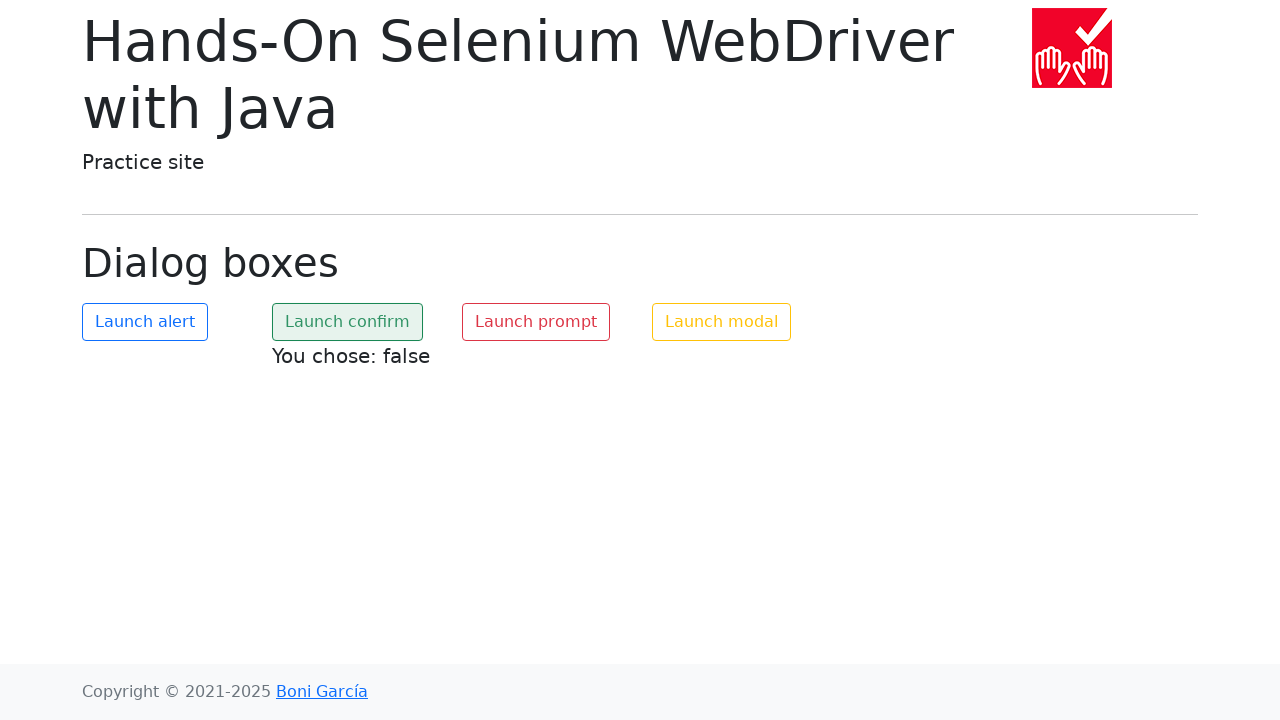

Waited for dialog handling to complete
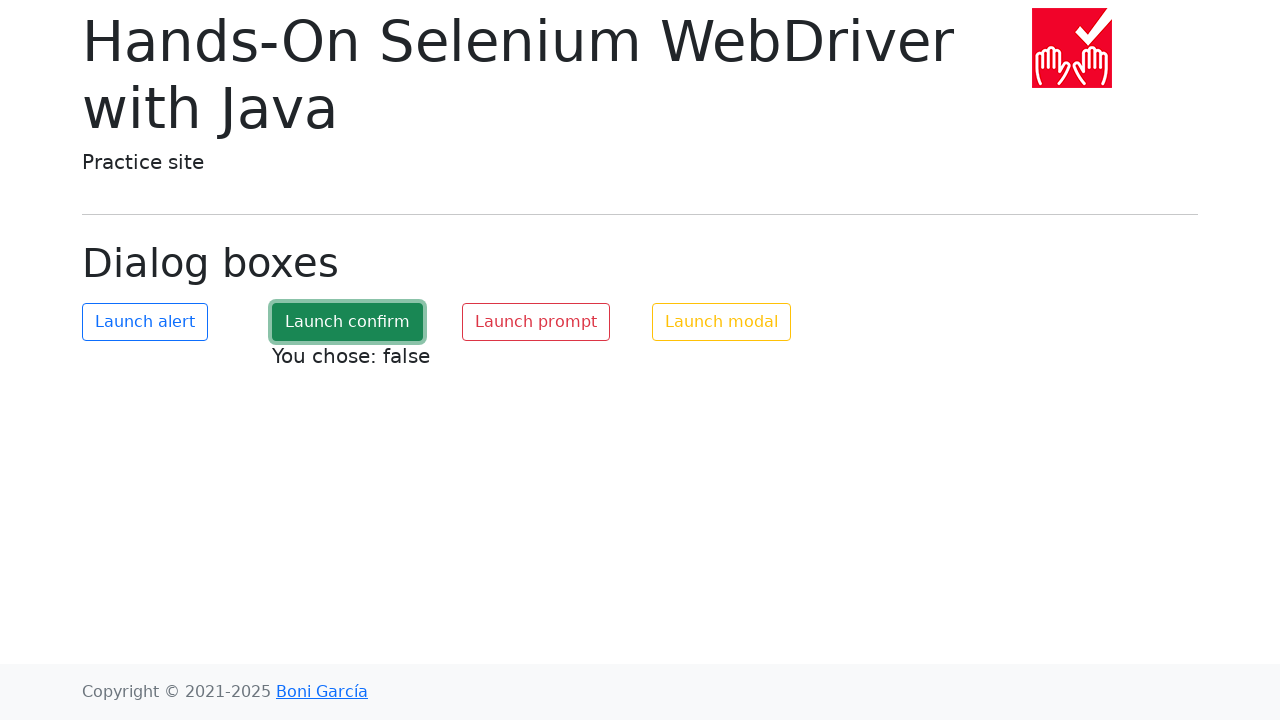

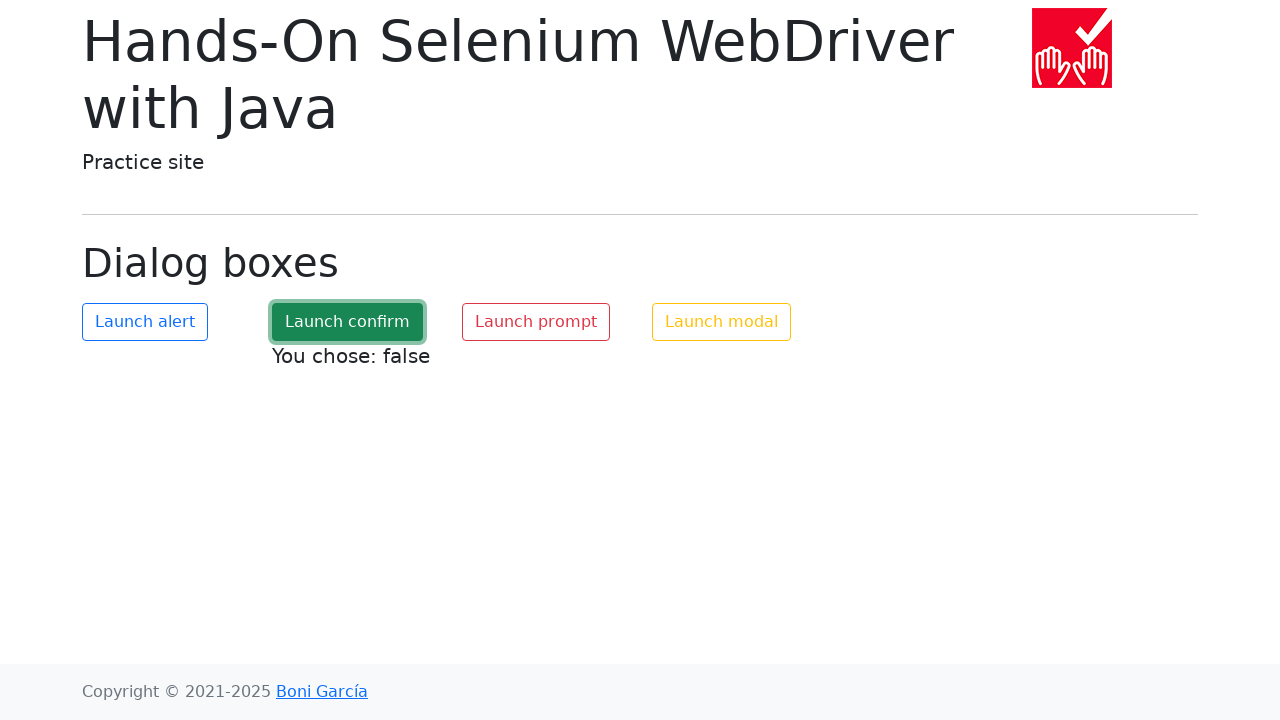